Navigates to Shadow DOM page and interacts with shadow DOM elements using JavaScript

Starting URL: https://selectorshub.com/xpath-practice-page/

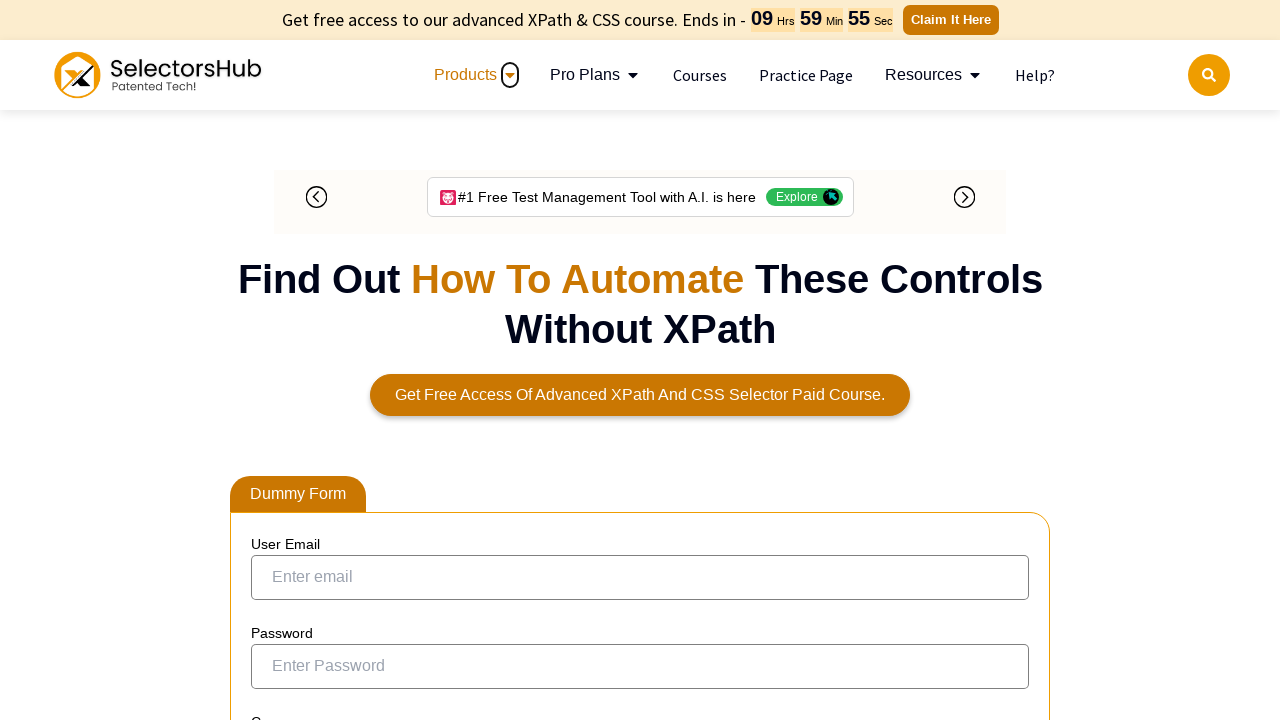

Clicked Shadow DOM link at (377, 349) on a:has-text('Shadow DOM')
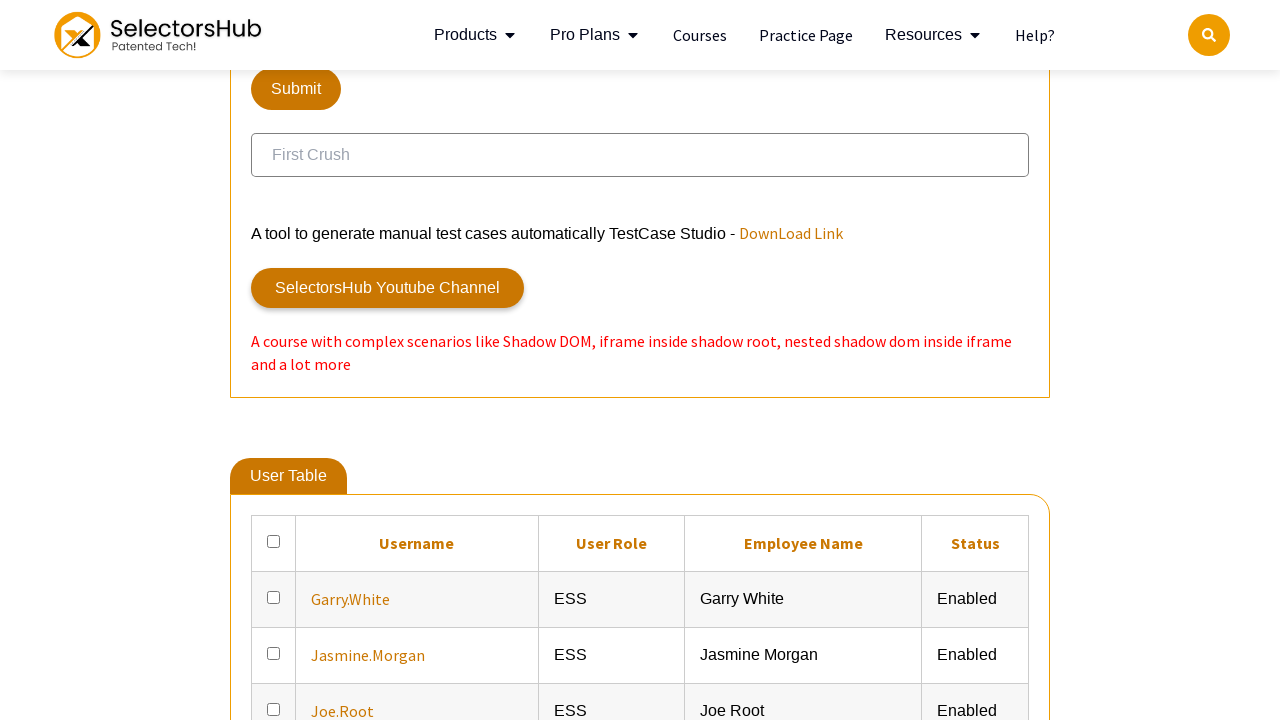

Shadow DOM page loaded
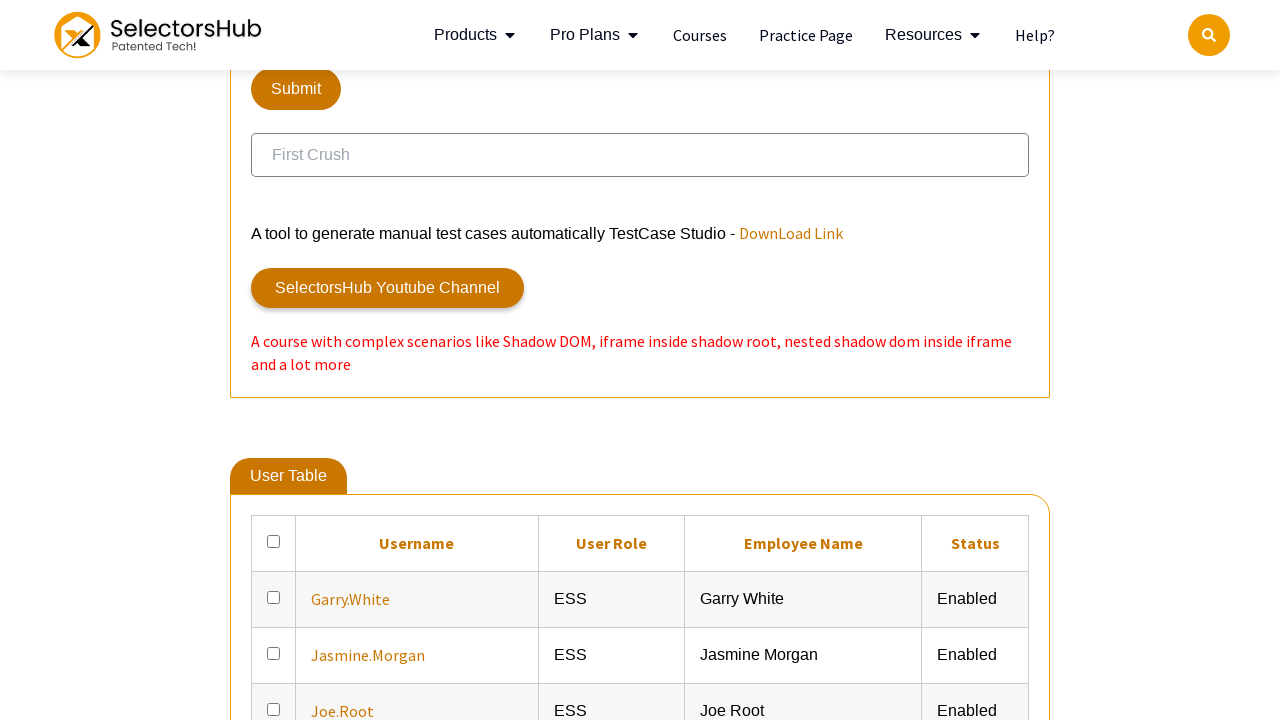

Interacted with Shadow DOM element and set input value to 'Shadow DOM Test'
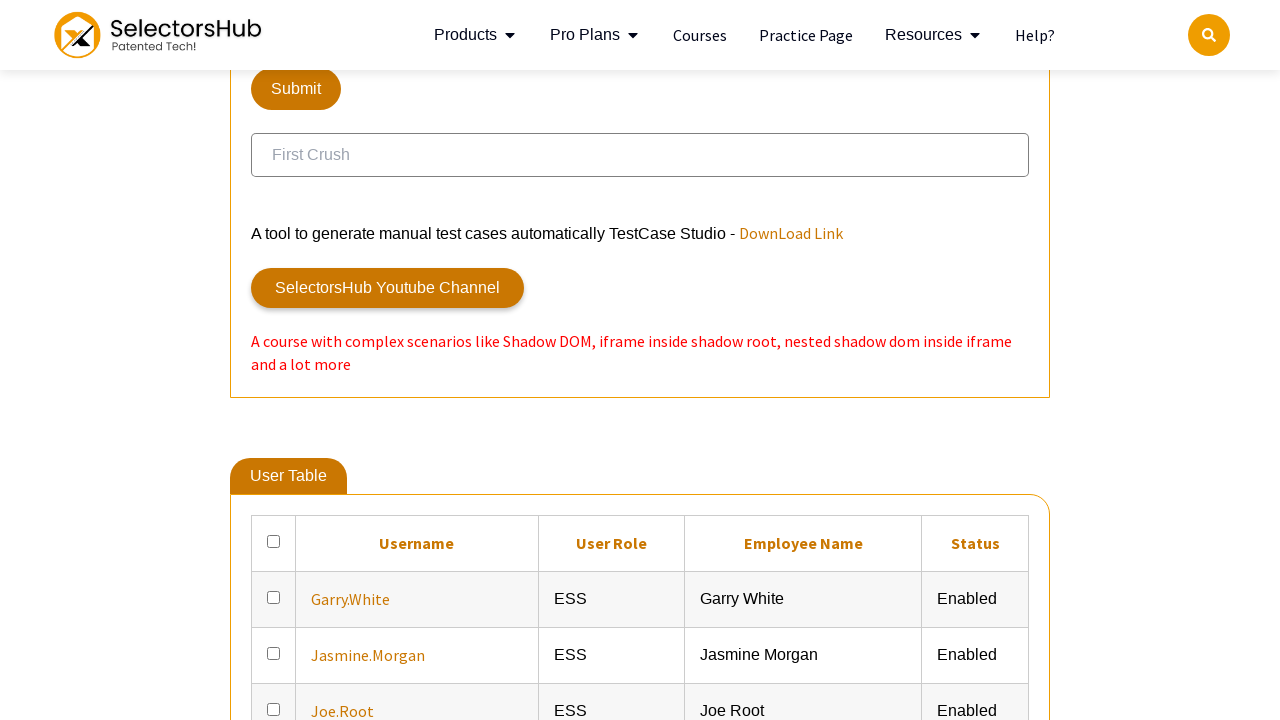

Navigated back to main page
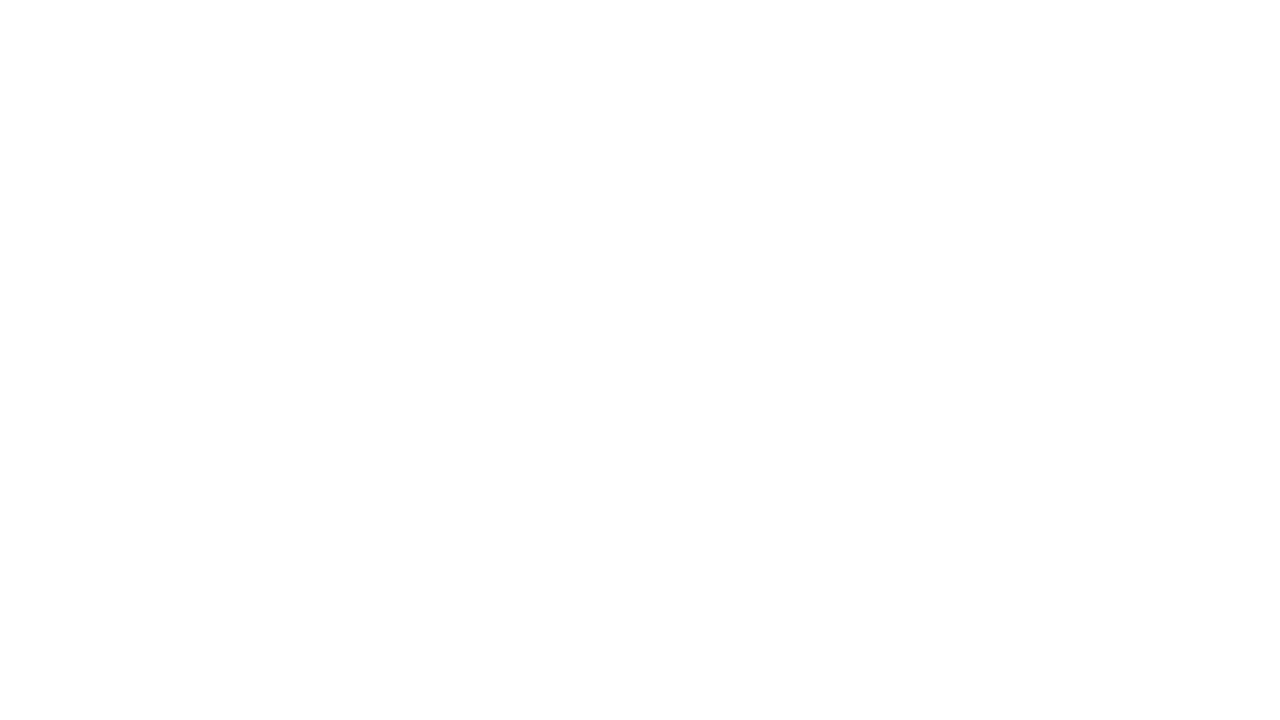

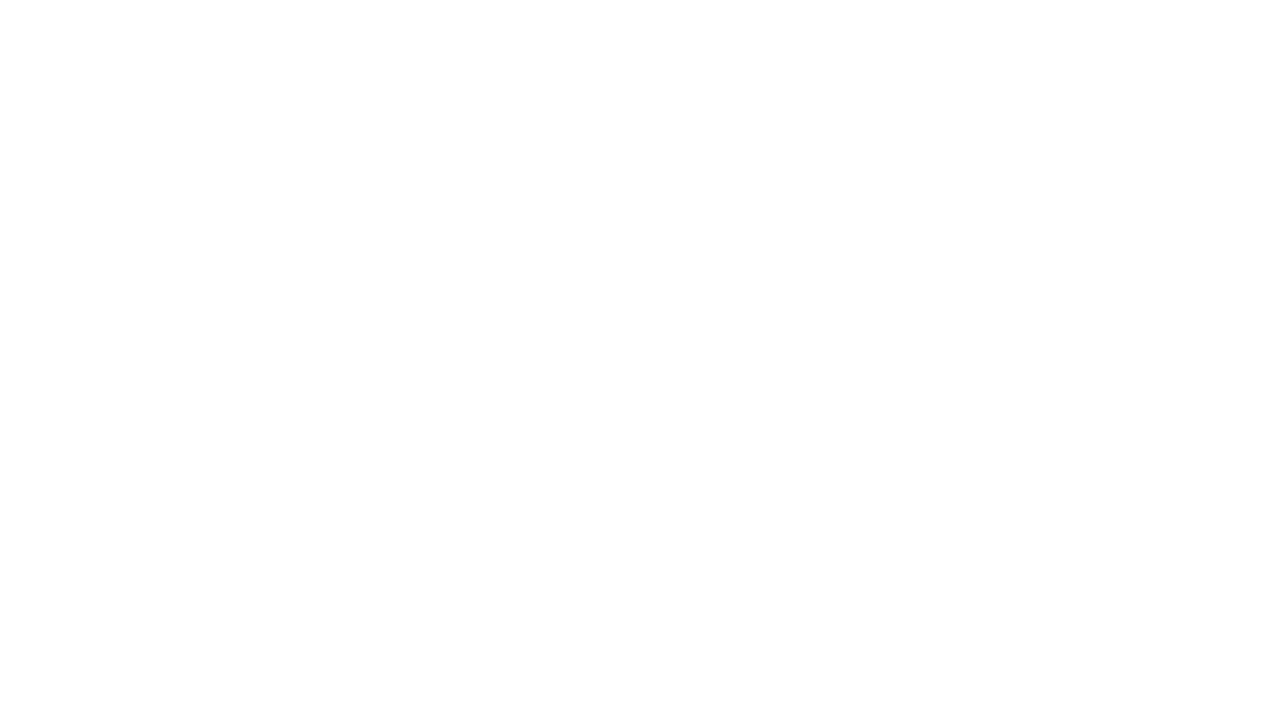